Navigates to WeatherBug lightning tracker page and waits for the lightning strike distance data to load and display

Starting URL: https://lxapp.weatherbug.net/v2/lxapp_impl.html?lat=13.66744&lon=100.64206&v=1.2.0

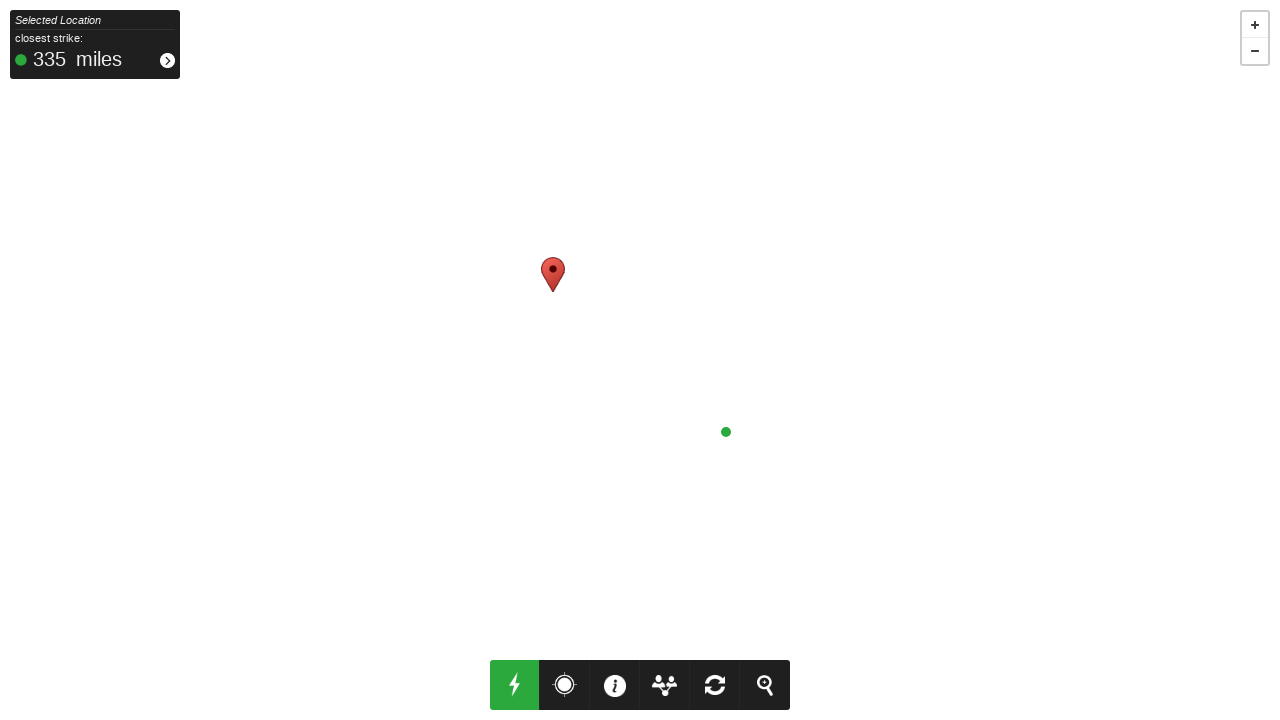

Waited for lightning strike distance data to load (#sparkDistanceTxt)
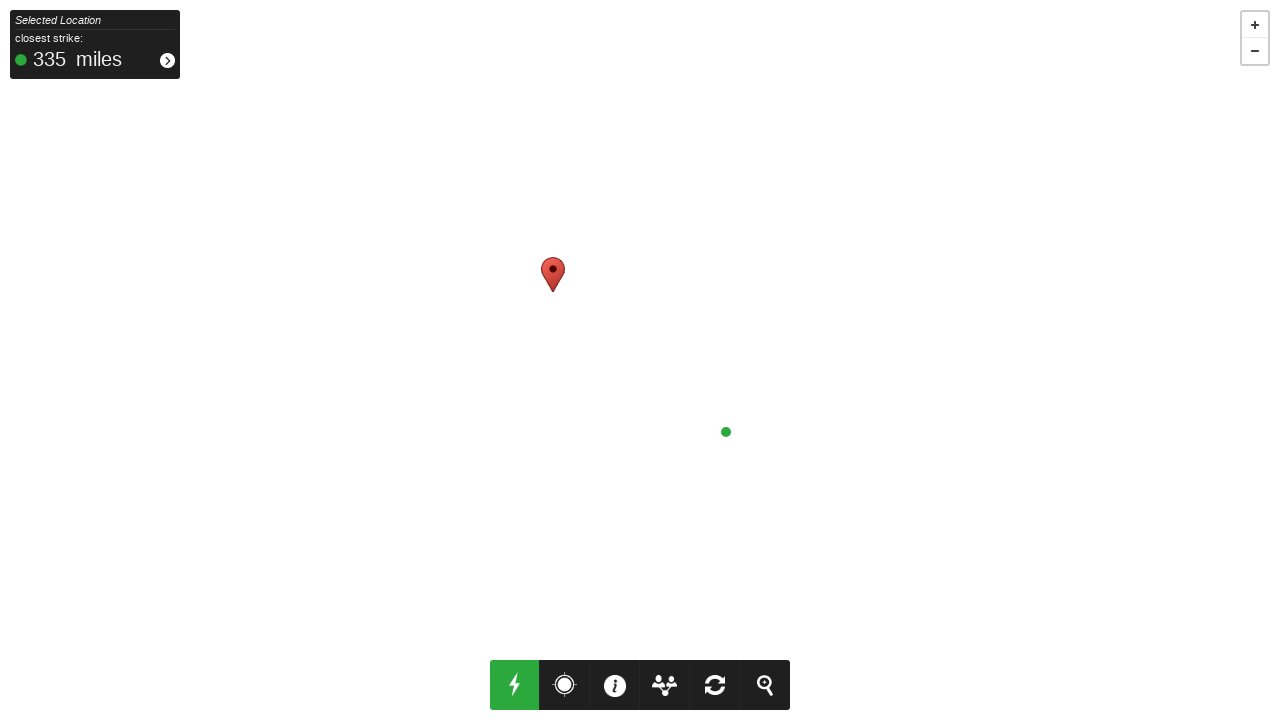

Verified closest strike distance element is visible
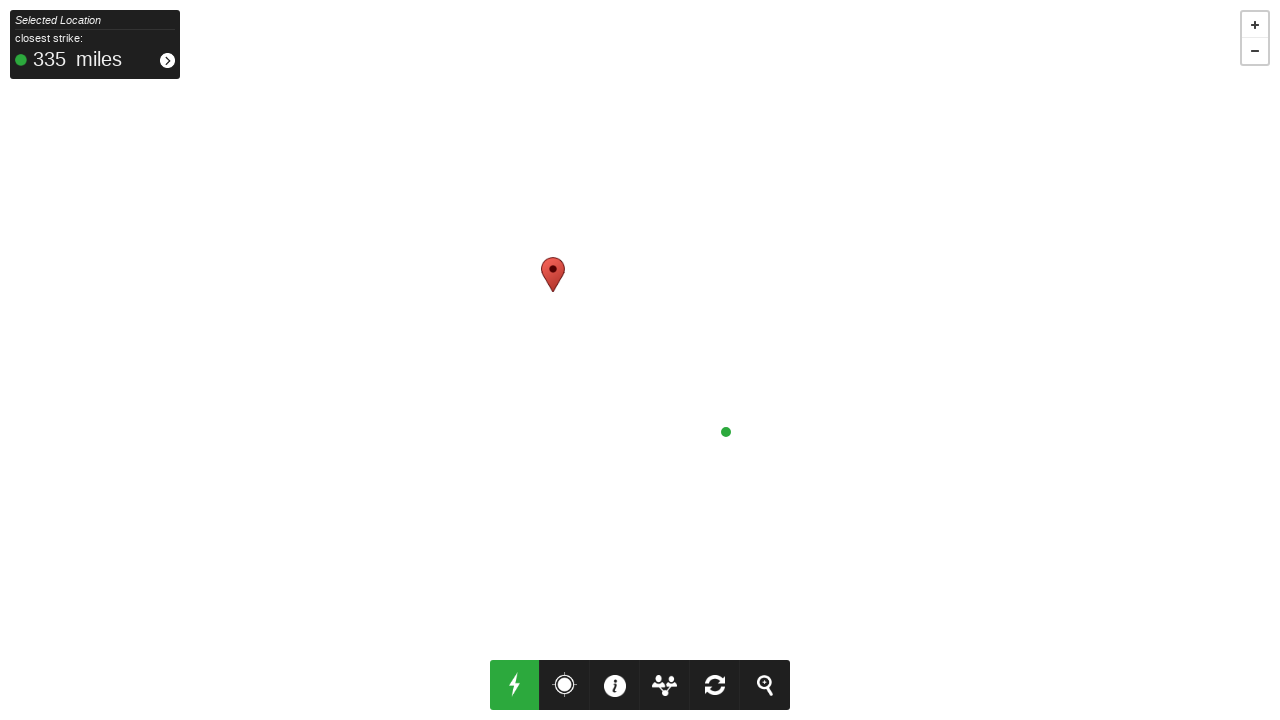

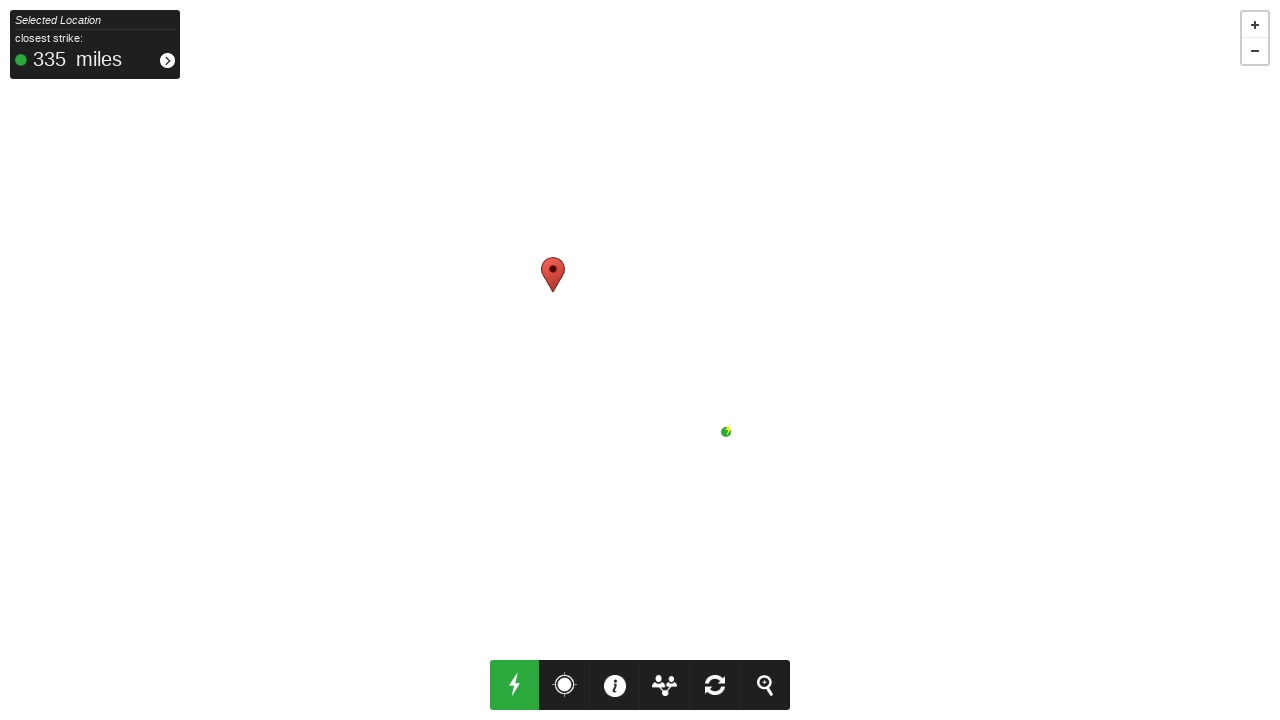